Navigates to the EaseMyTrip website with notification popups disabled

Starting URL: https://www.easemytrip.com/

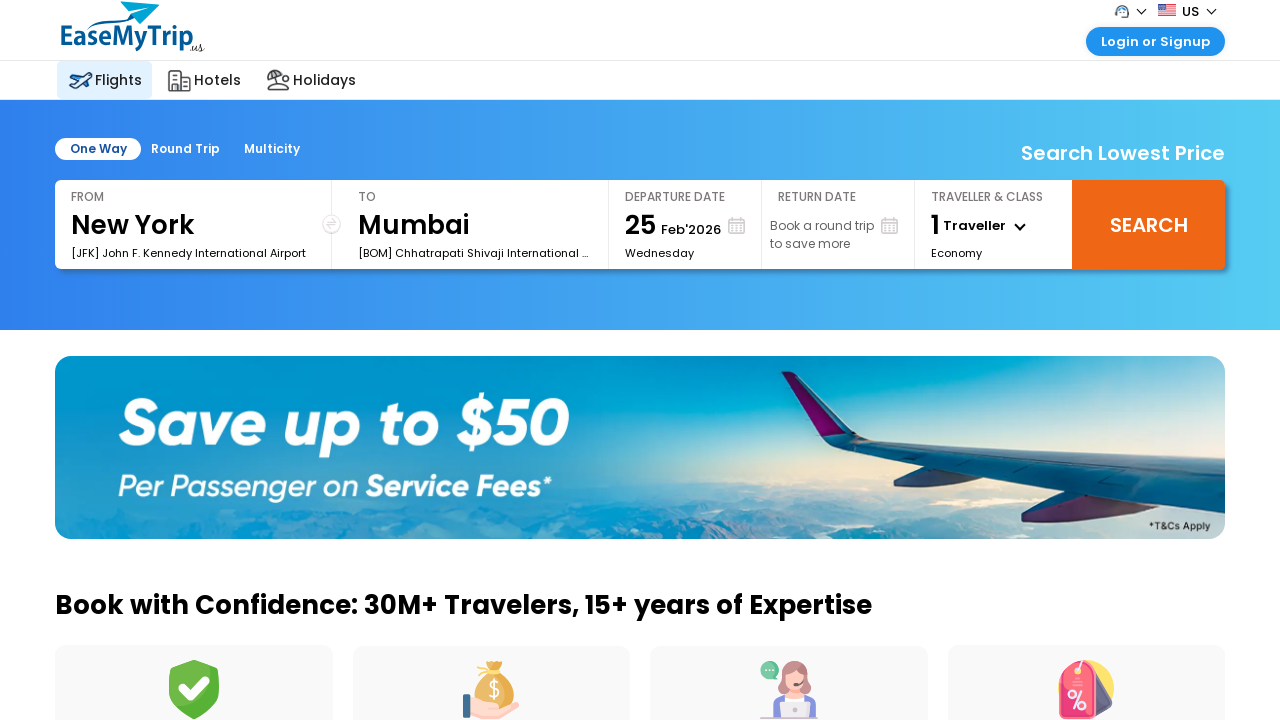

Navigated to EaseMyTrip website with notification popups disabled
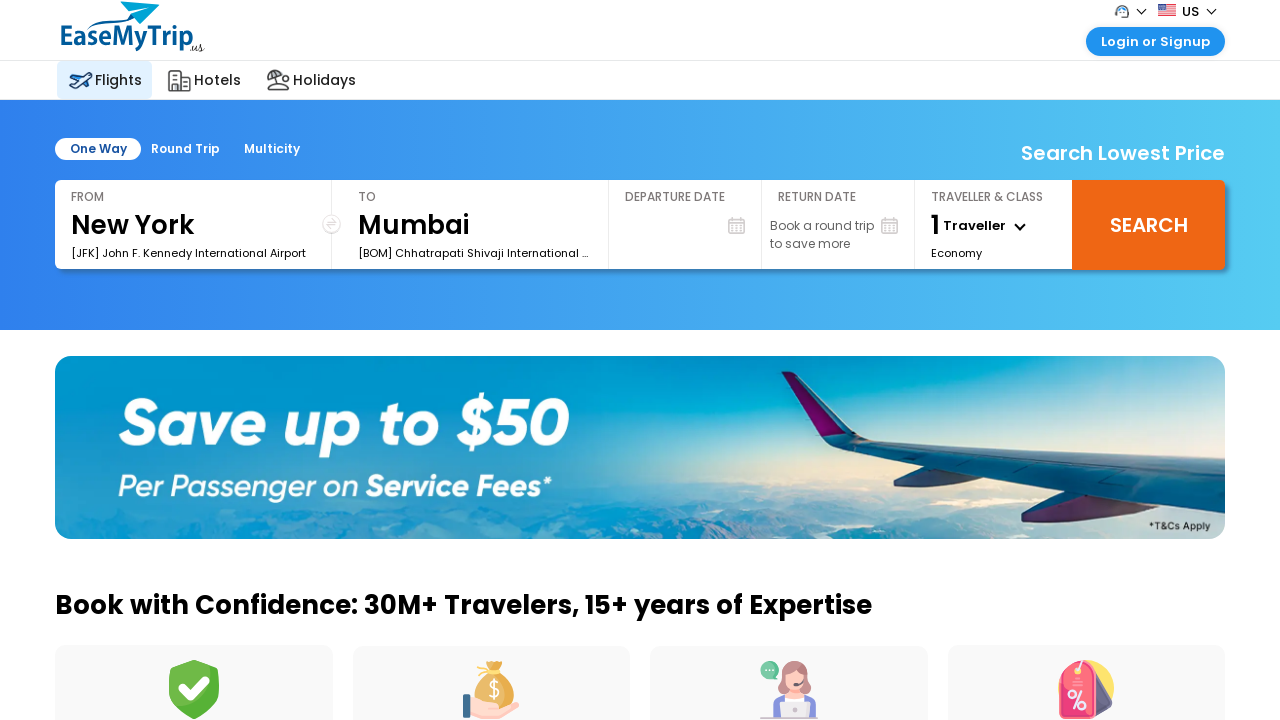

Page loaded completely with network idle state
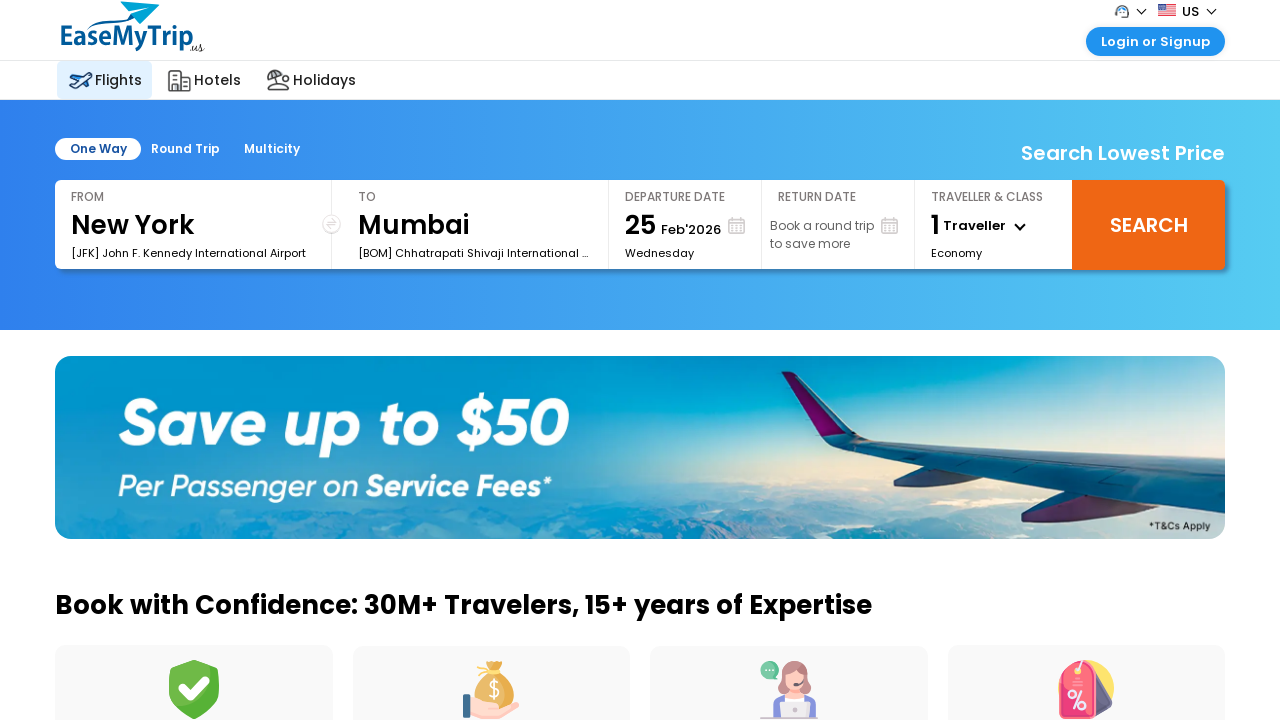

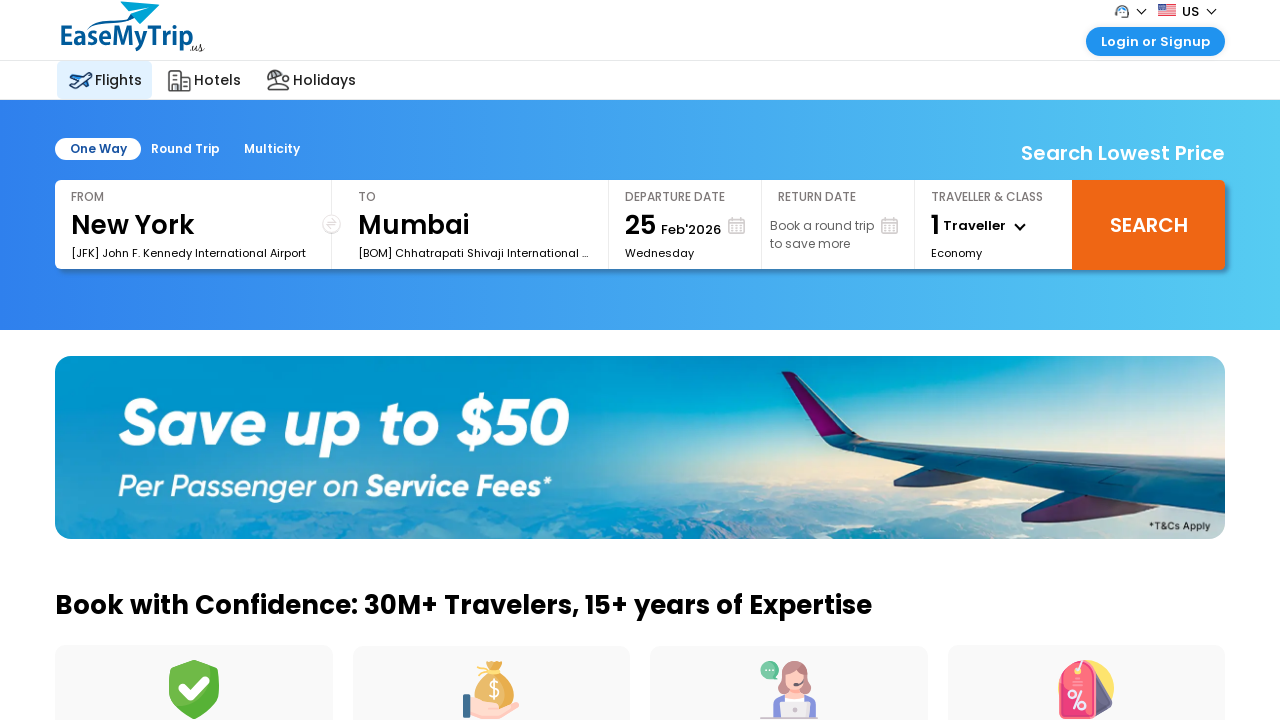